Tests Python.org search functionality by entering a search query "pycon", submitting it, and verifying results are returned

Starting URL: http://www.python.org

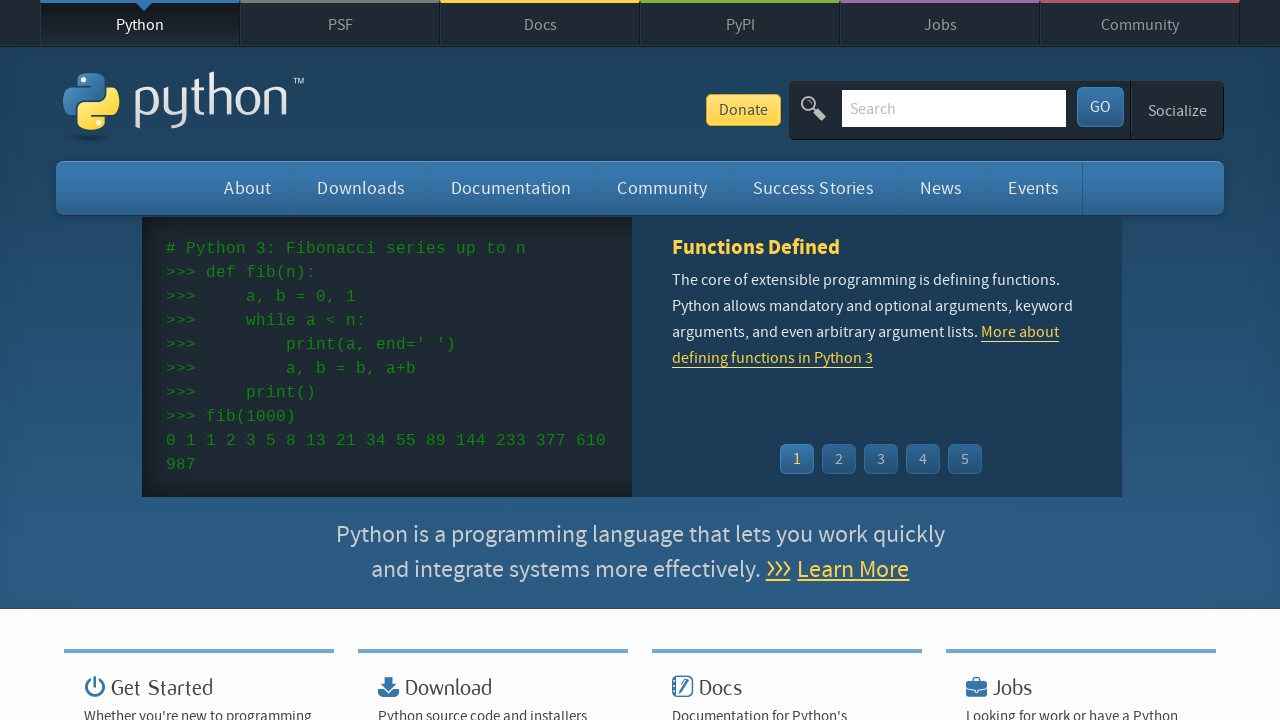

Verified page title contains 'Python'
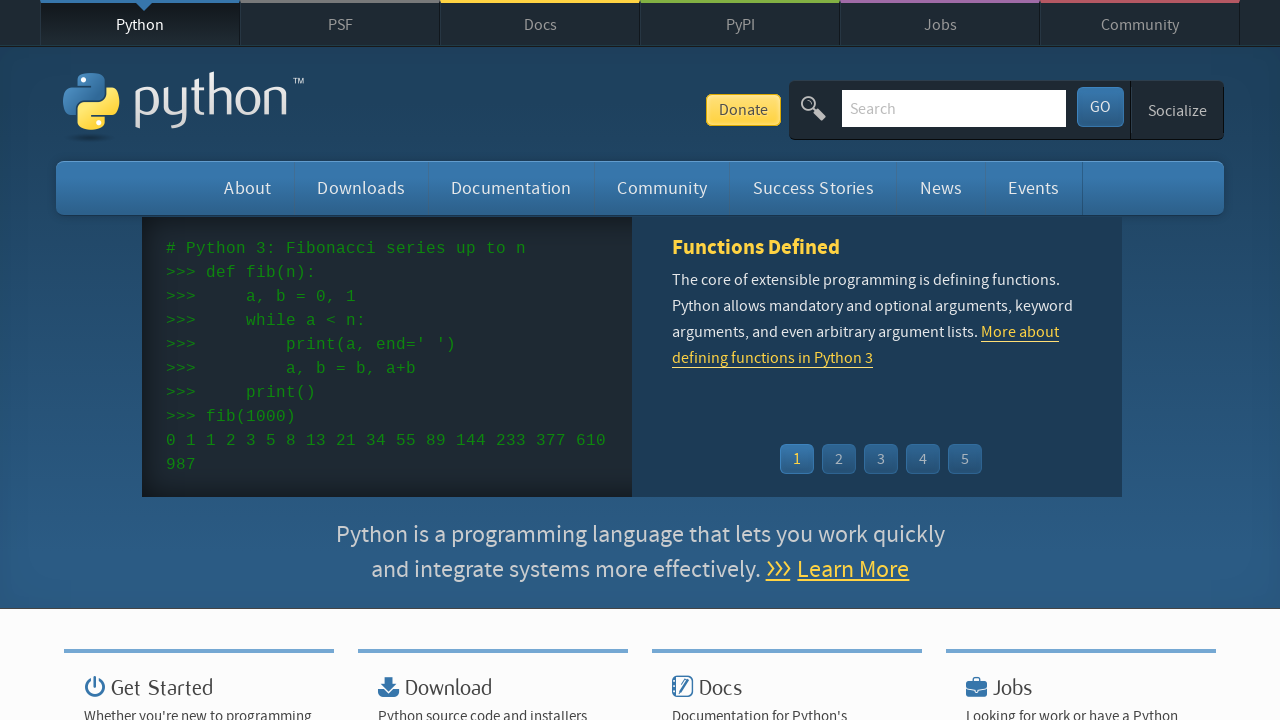

Found and cleared search input field on input[name='q']
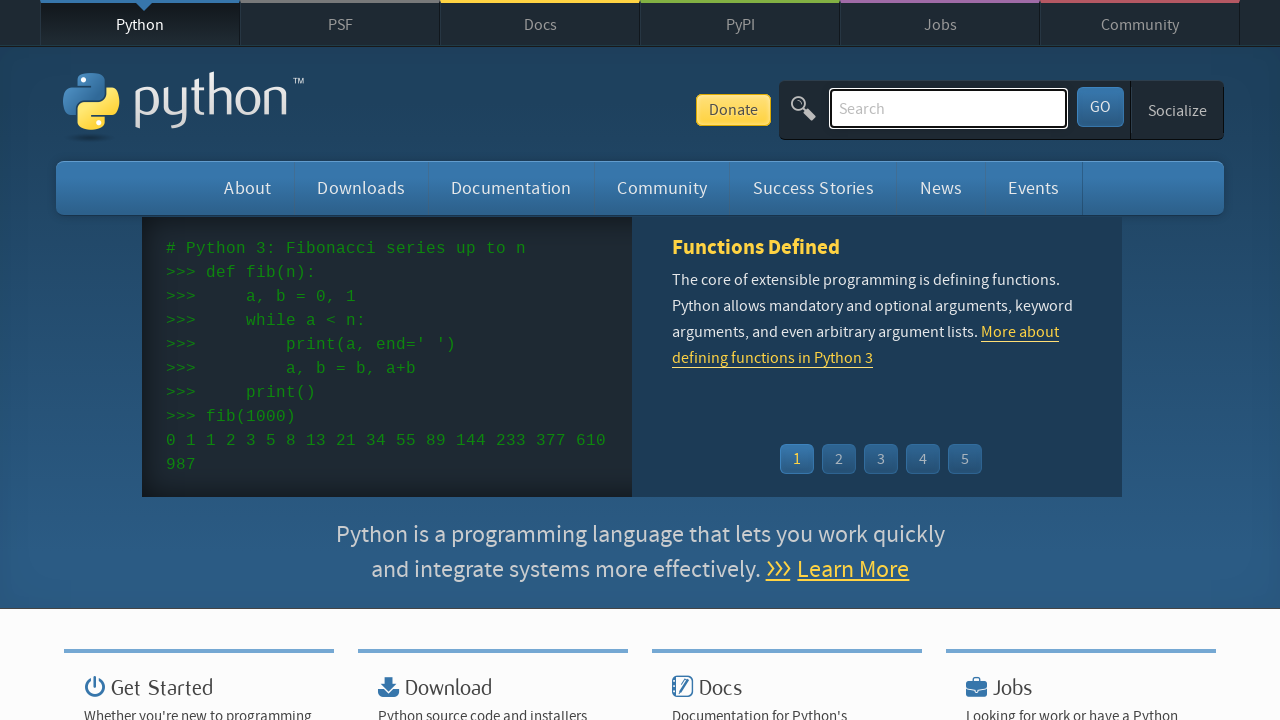

Entered search query 'pycon' in search field on input[name='q']
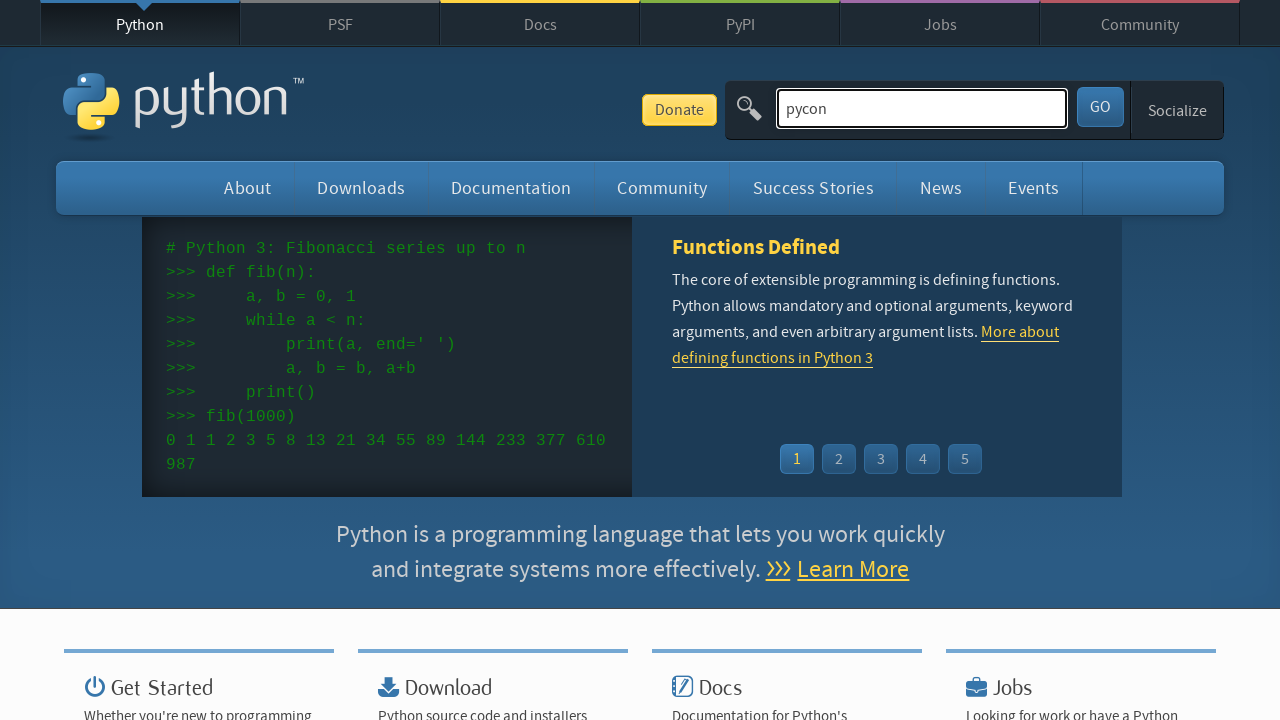

Submitted search by pressing Enter on input[name='q']
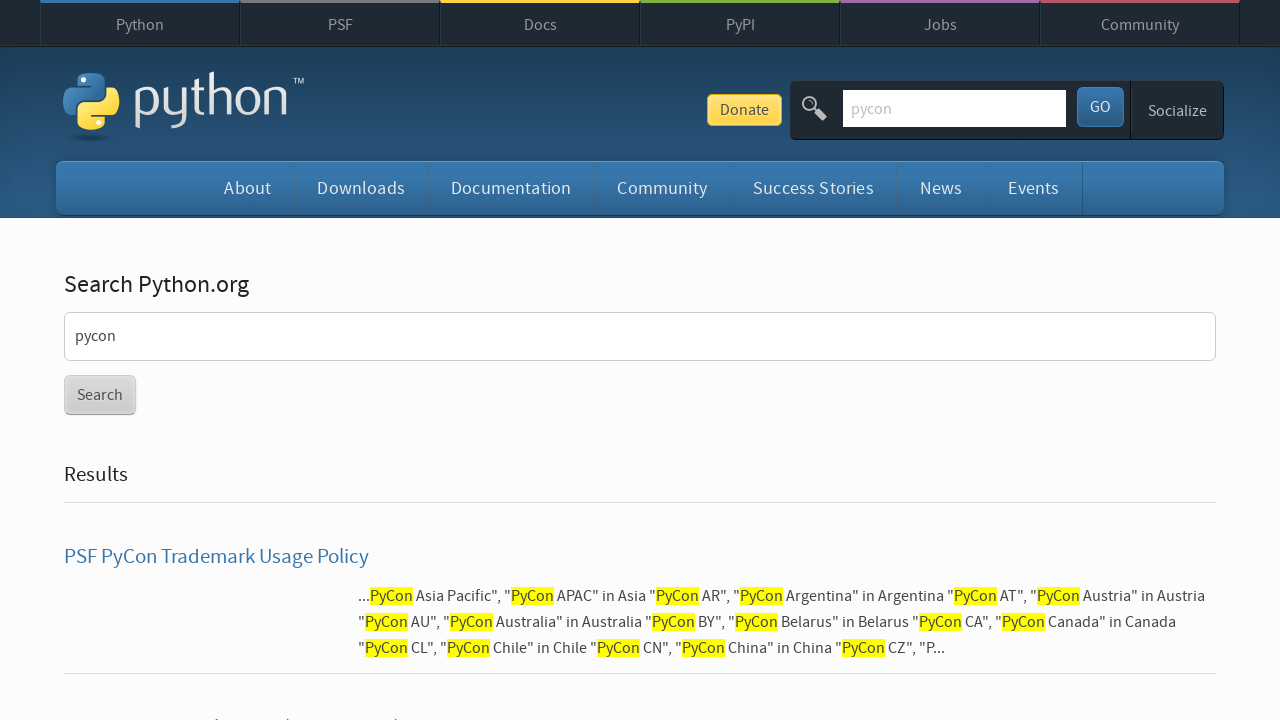

Waited for network to become idle and page to fully load
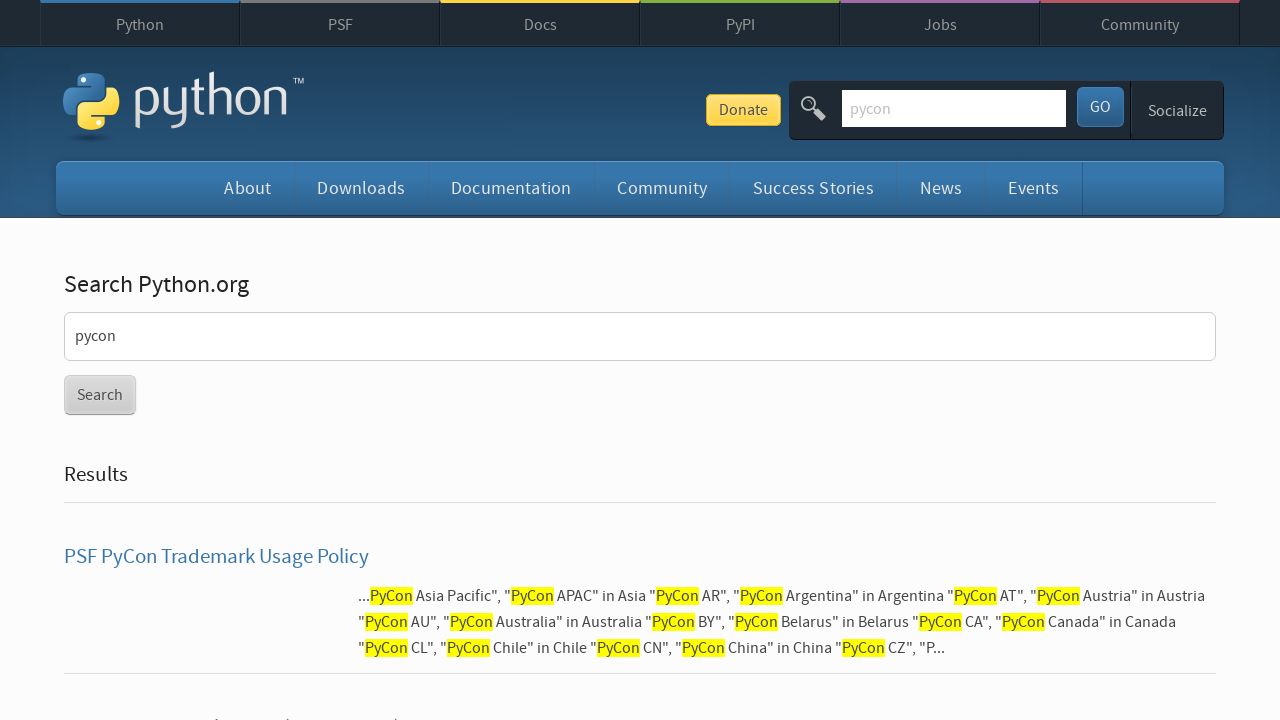

Verified search results were returned and no 'No results found' message appears
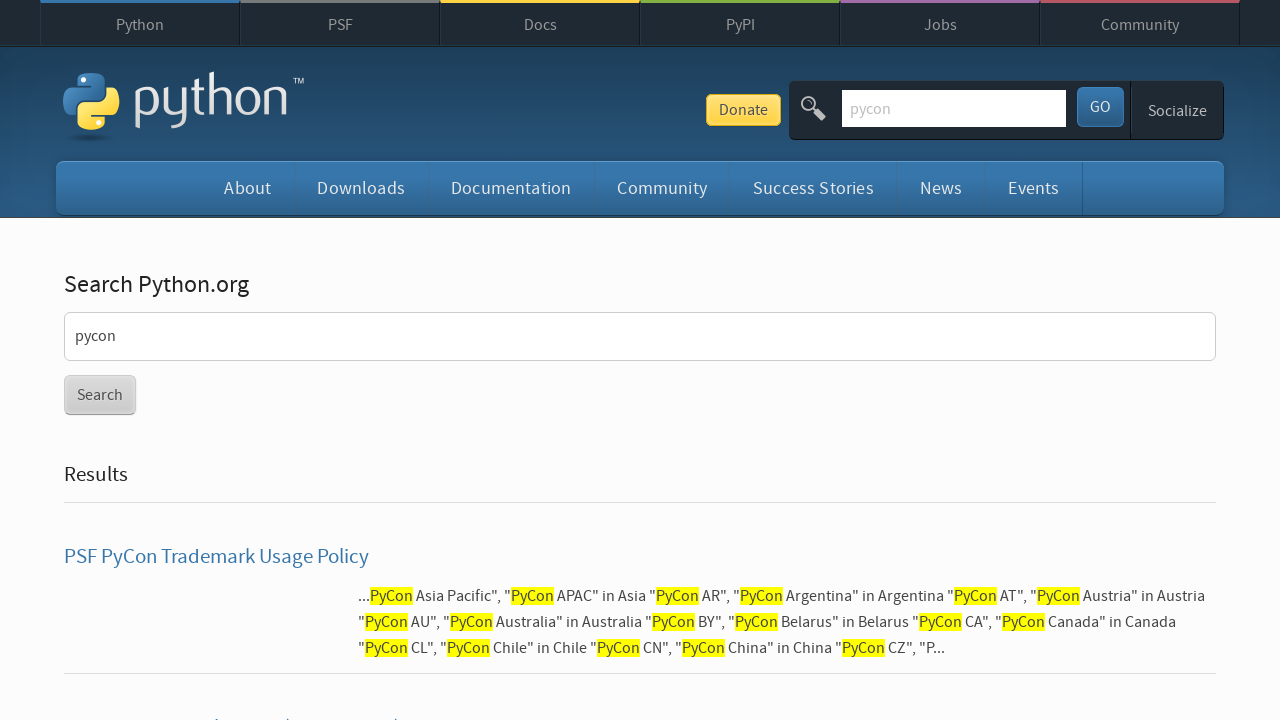

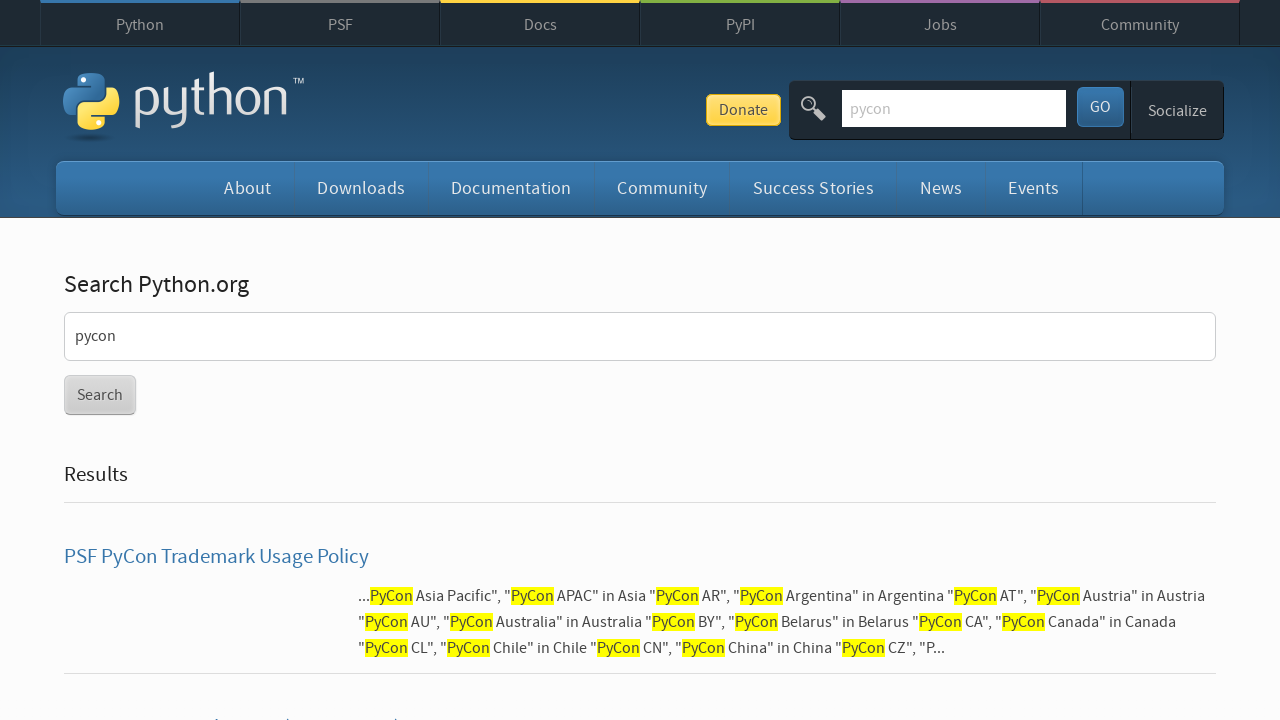